Tests scrolling to the bottom of the BrowserStack homepage using JavaScript execution

Starting URL: https://www.browserstack.com

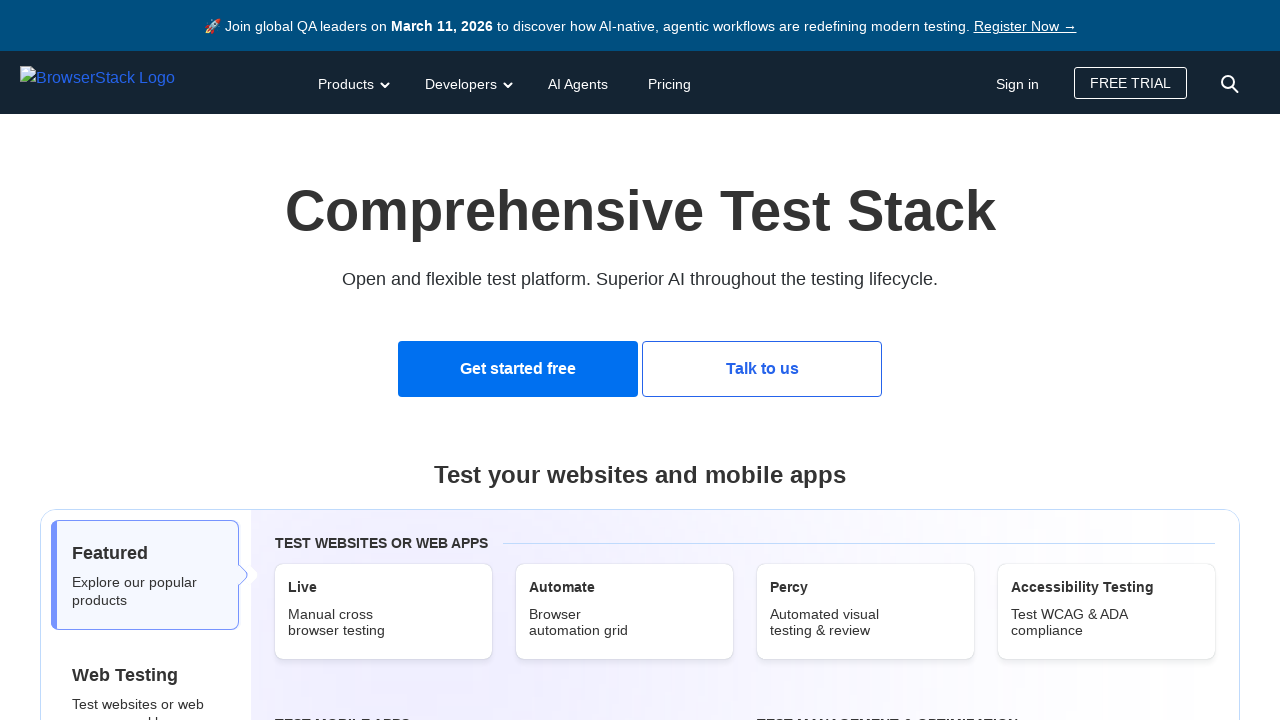

Navigated to BrowserStack homepage
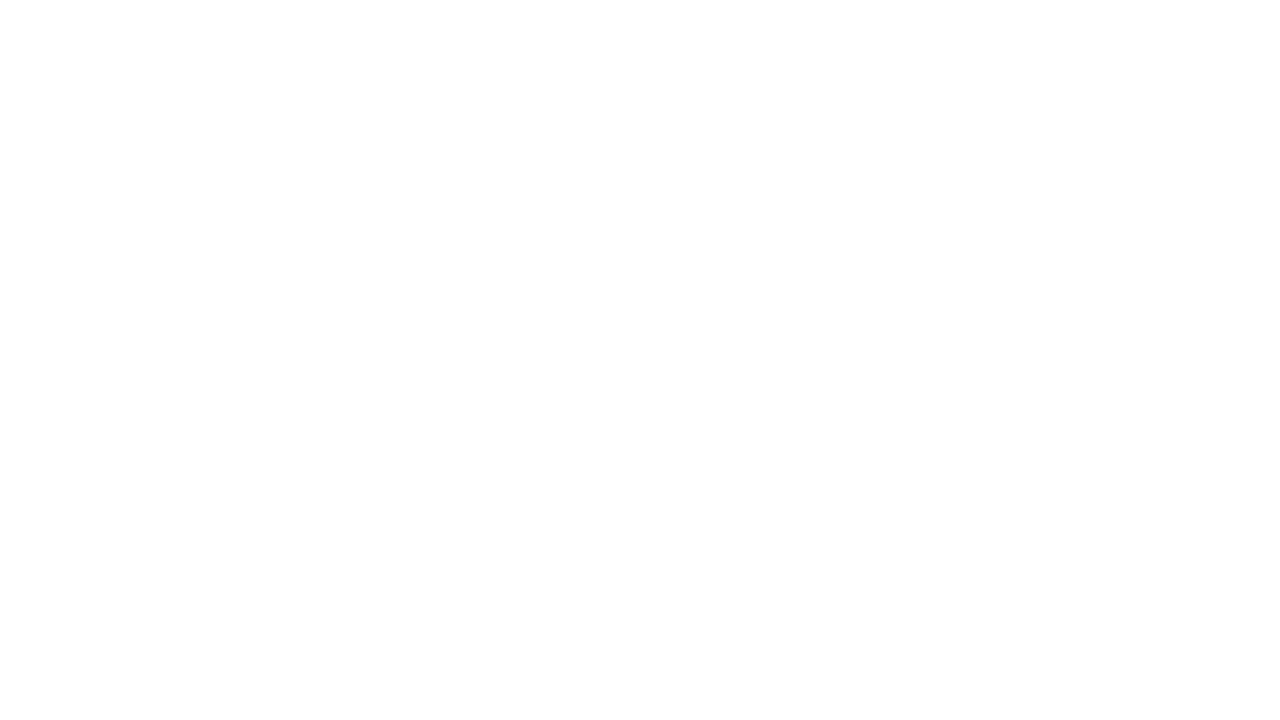

Scrolled to the bottom of the BrowserStack homepage using JavaScript execution
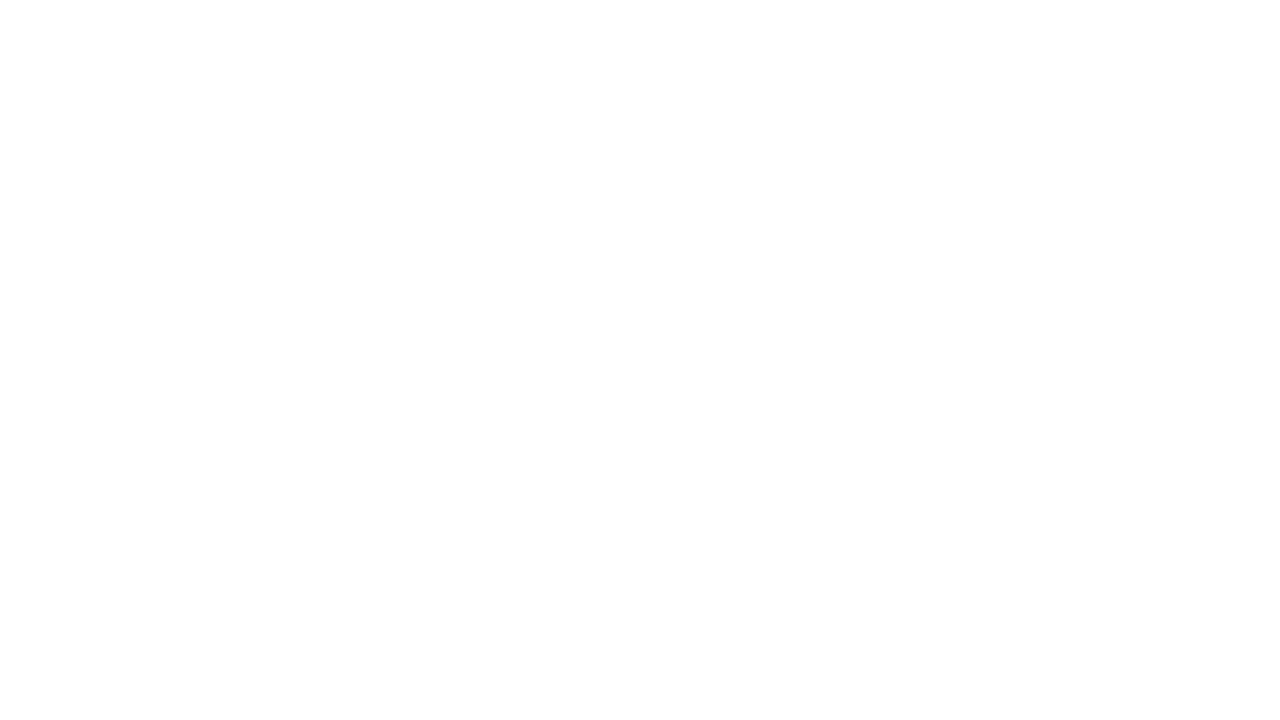

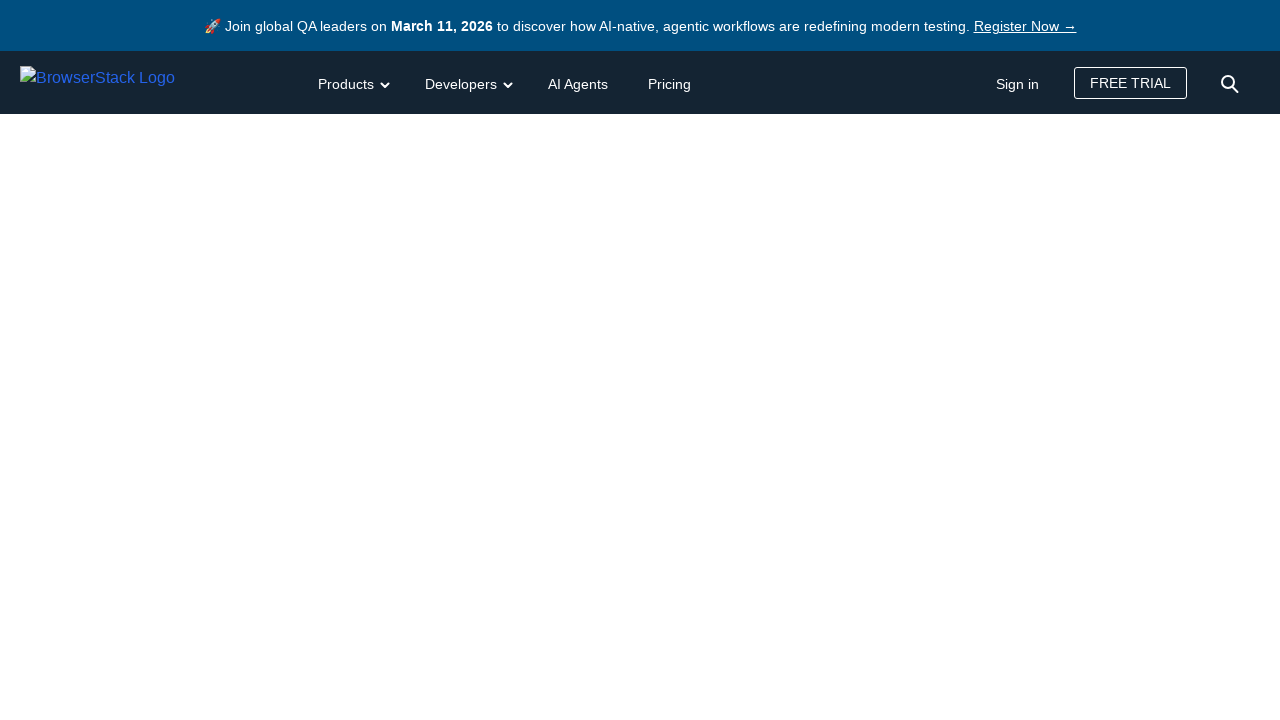